Tests JavaScript alert handling by clicking buttons that trigger JS Alert, JS Confirm, and JS Prompt dialogs, then accepting/dismissing them and verifying the result text.

Starting URL: https://the-internet.herokuapp.com/javascript_alerts

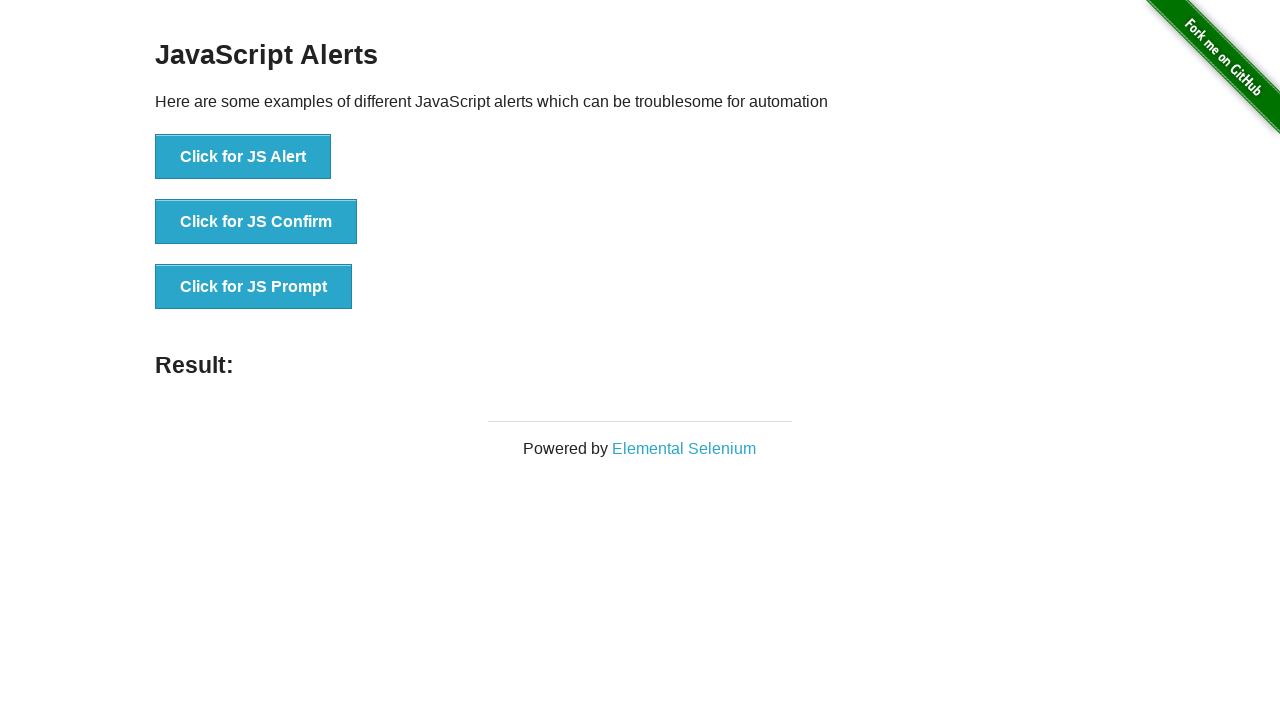

Set up dialog handler to accept JS Alert
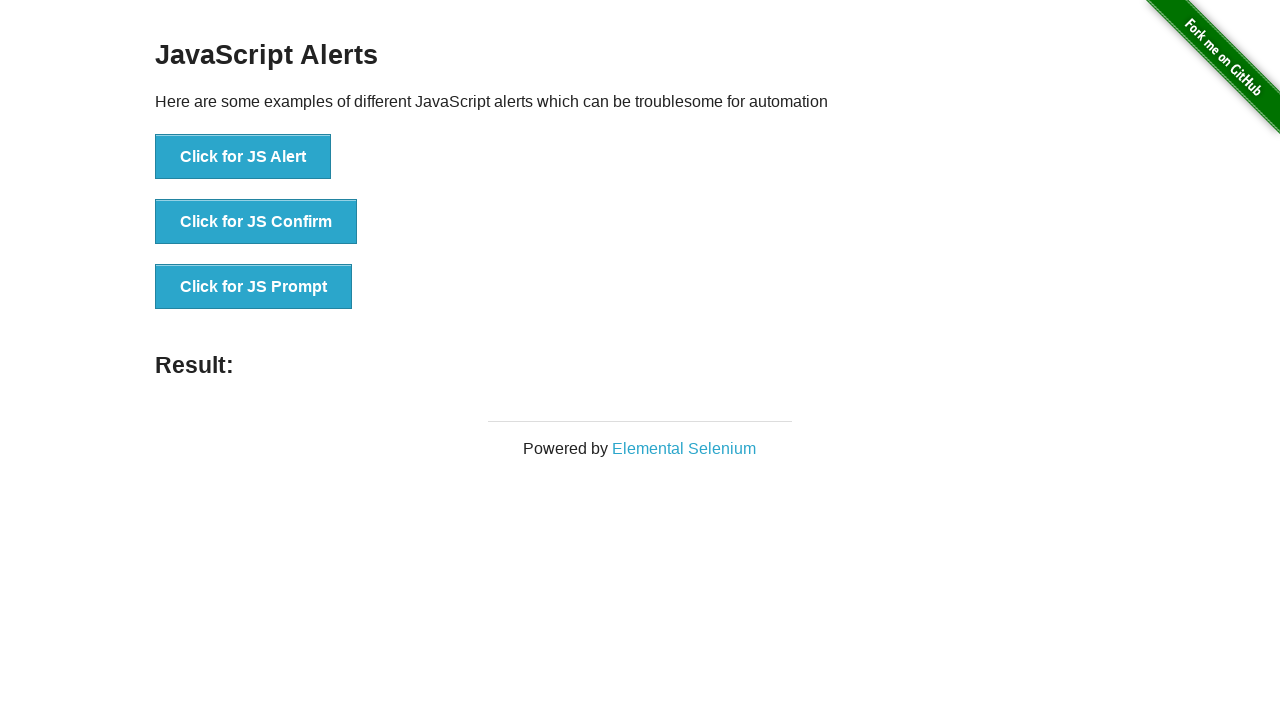

Clicked 'Click for JS Alert' button at (243, 157) on xpath=//button[.='Click for JS Alert']
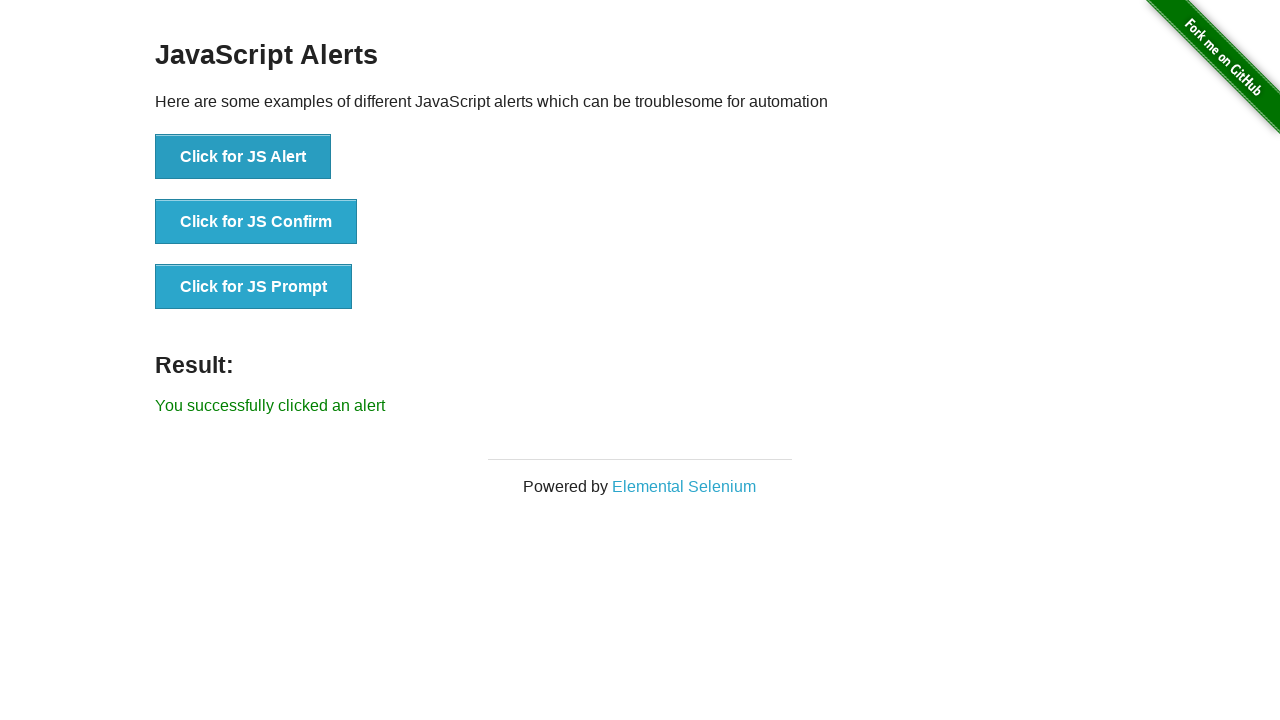

JS Alert result text loaded
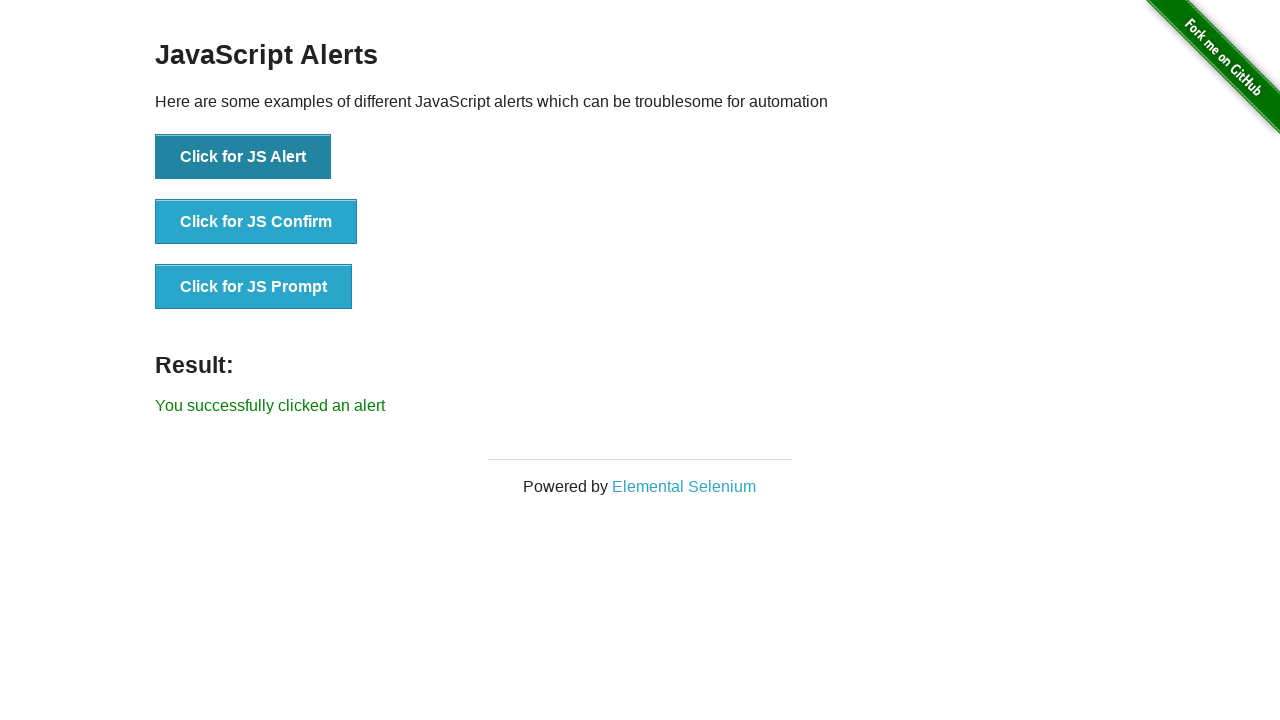

Set up dialog handler to dismiss JS Confirm
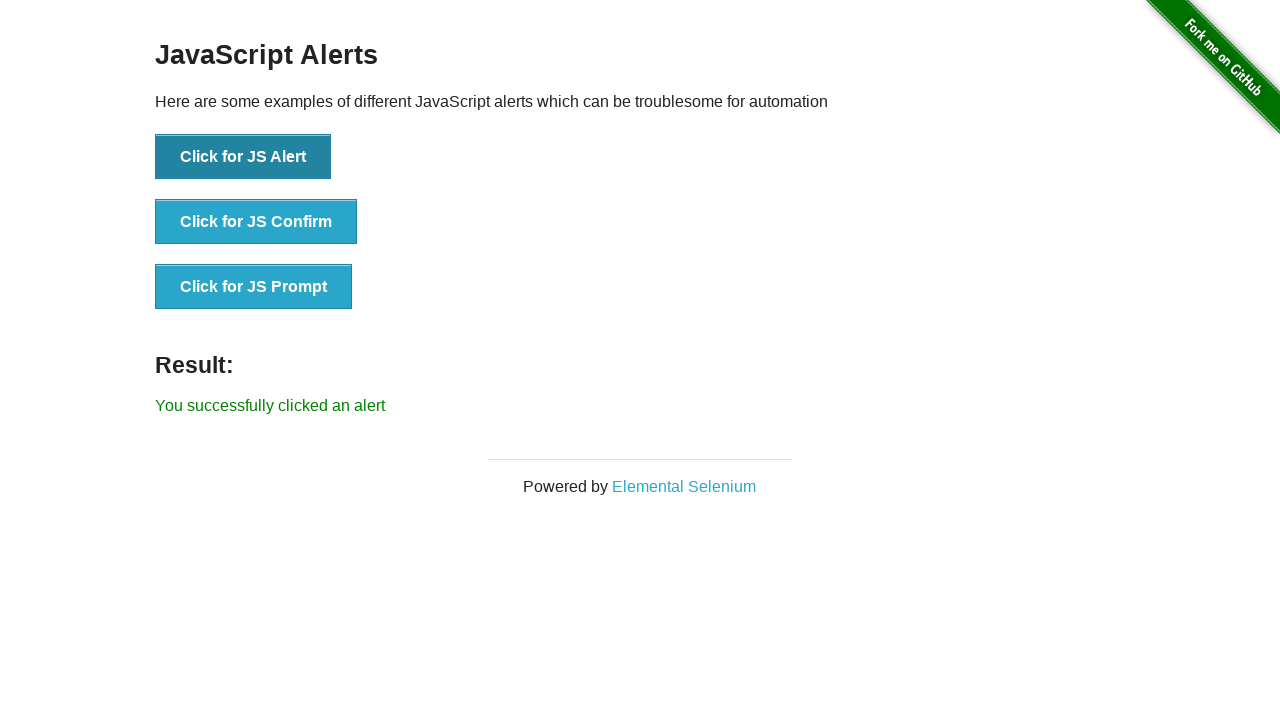

Clicked 'Click for JS Confirm' button at (256, 222) on xpath=//button[.='Click for JS Confirm']
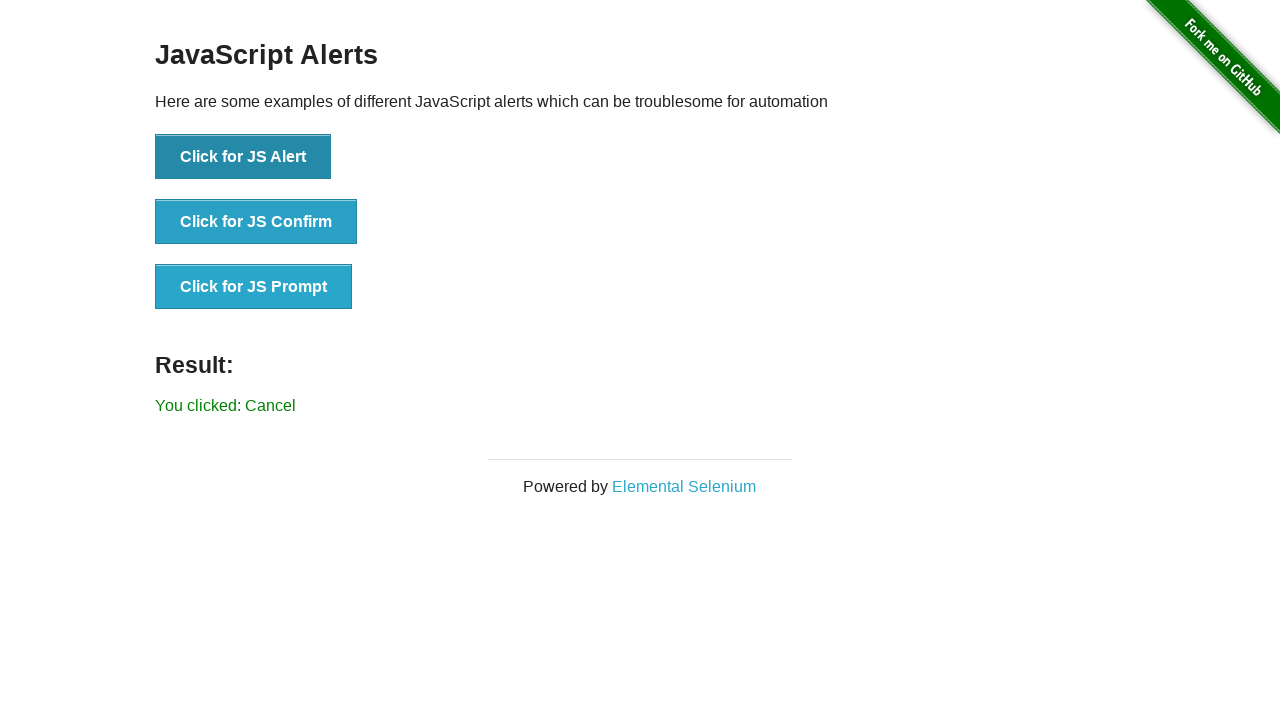

Waited 500ms for JS Confirm result to update
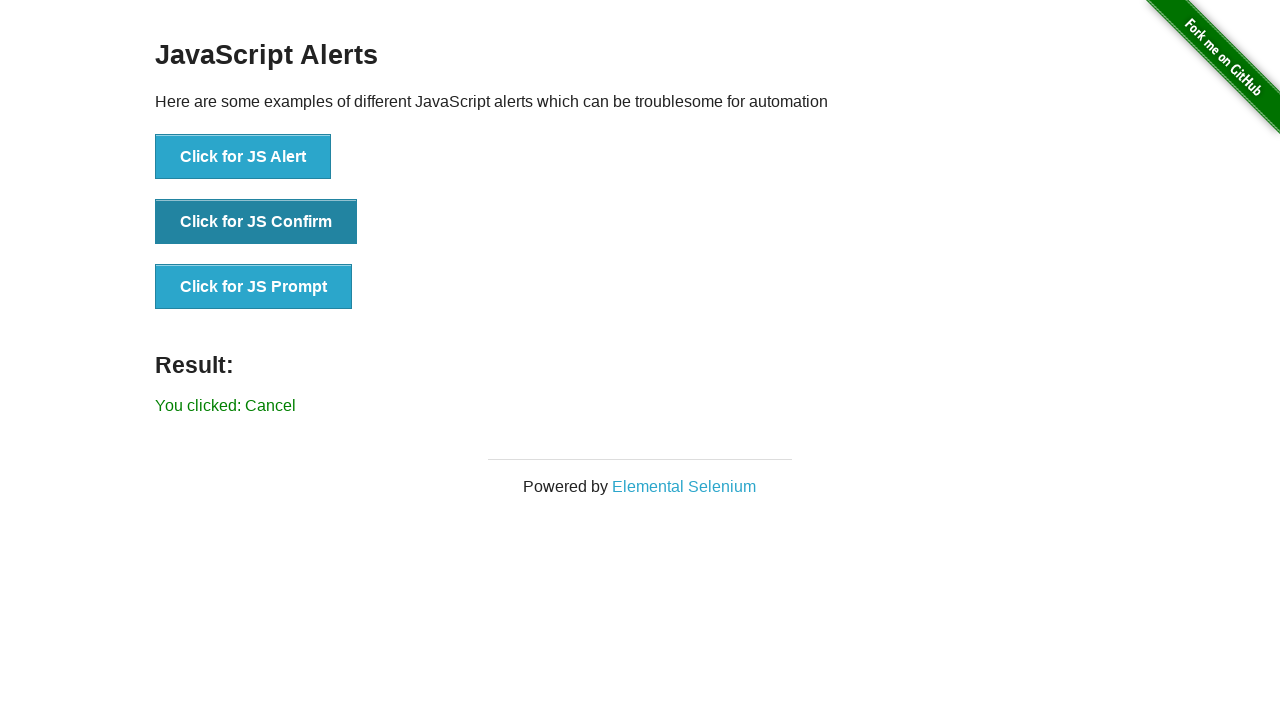

Set up dialog handler to accept JS Prompt with text 'hihihi'
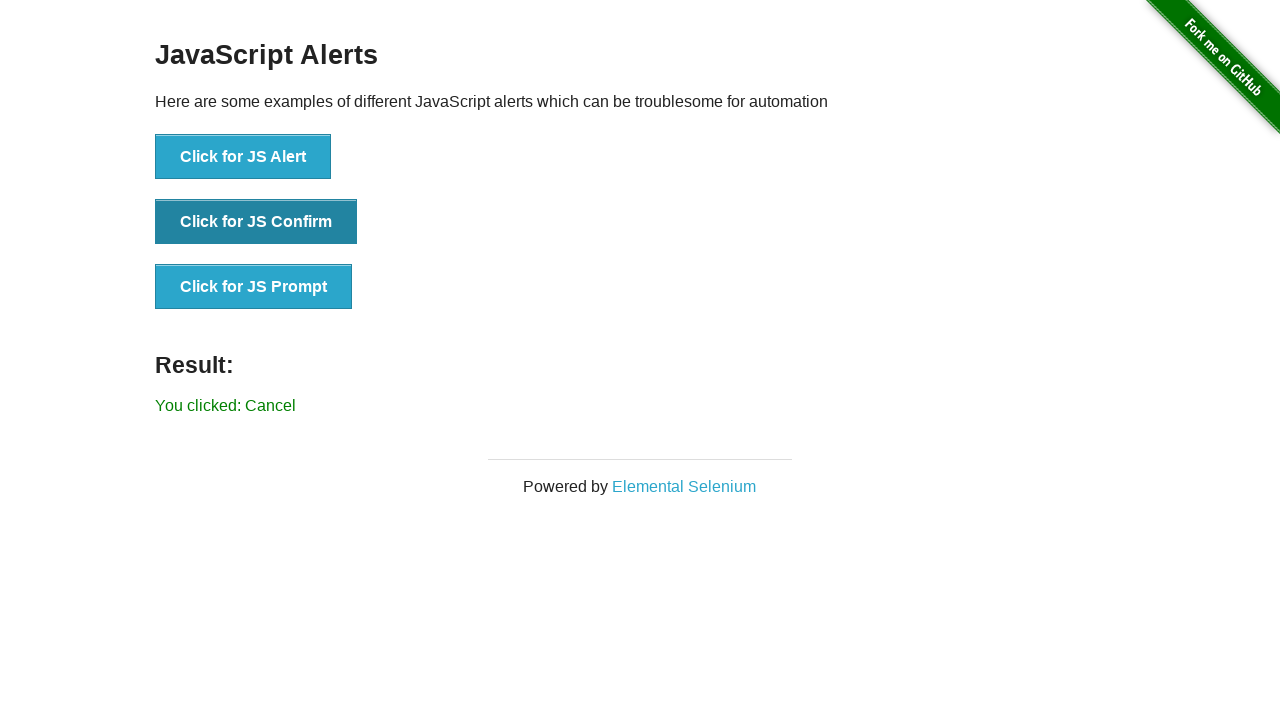

Clicked 'Click for JS Prompt' button at (254, 287) on xpath=//button[.='Click for JS Prompt']
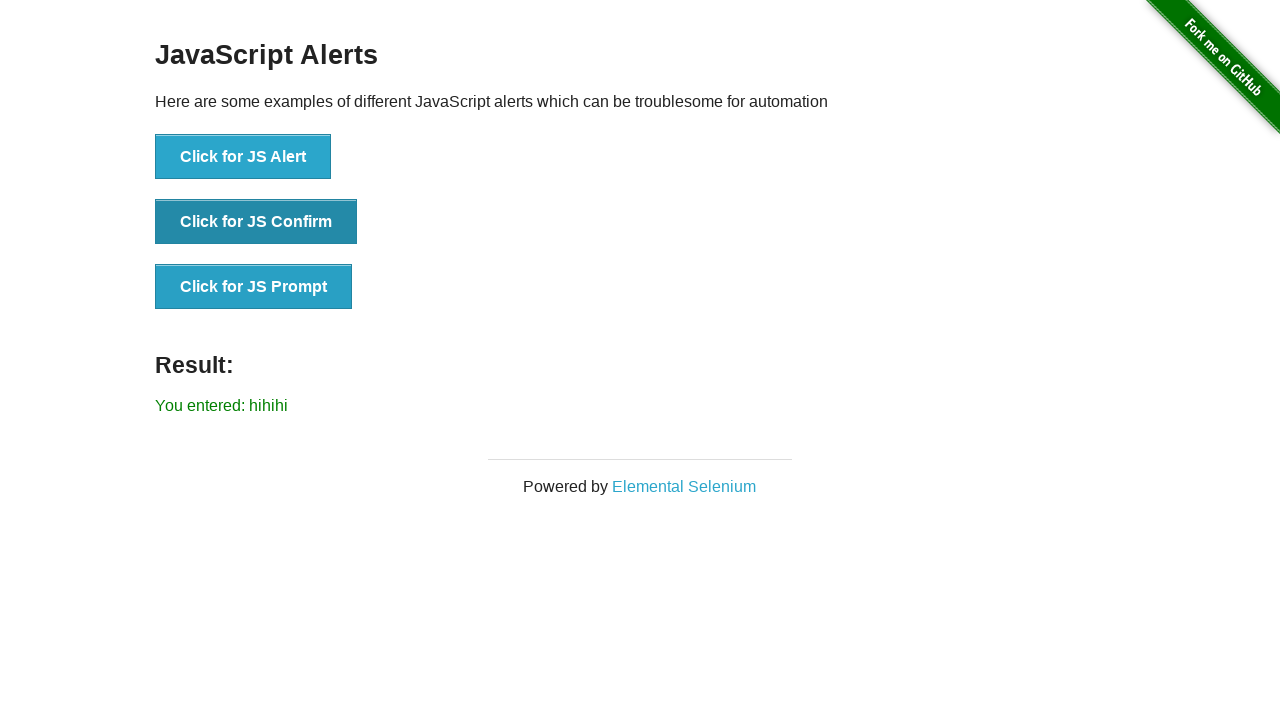

JS Prompt result text loaded
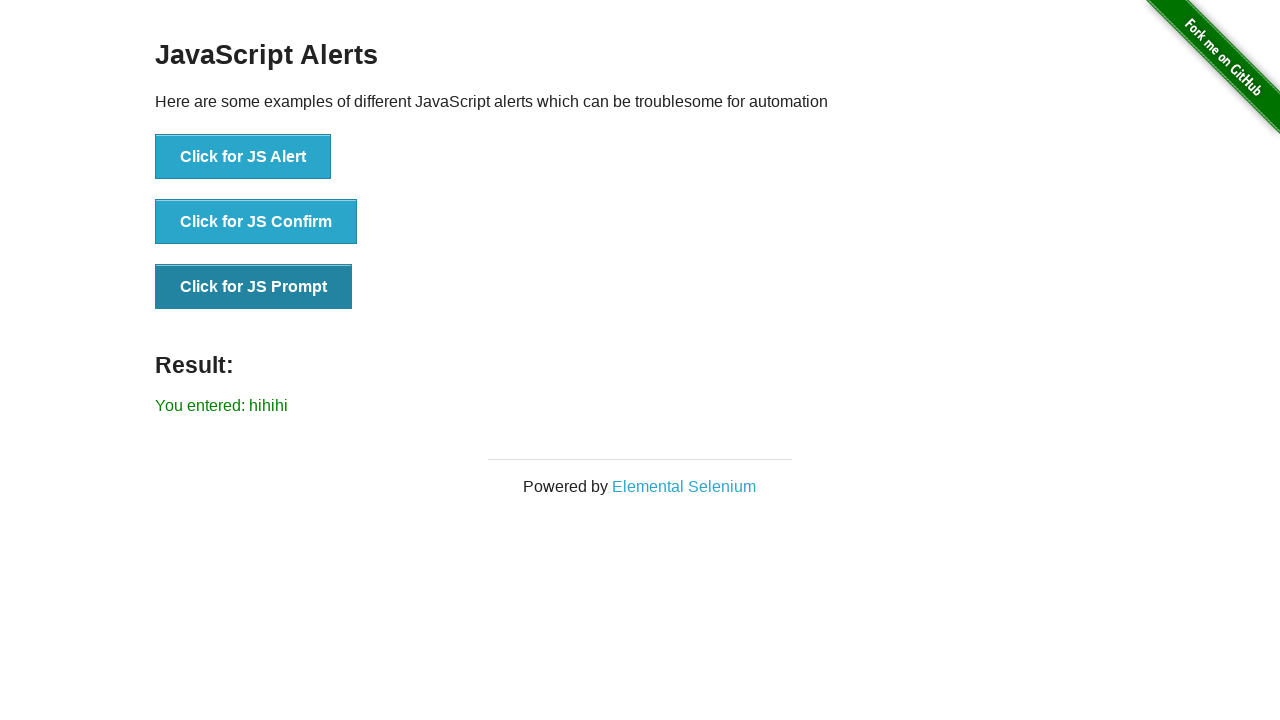

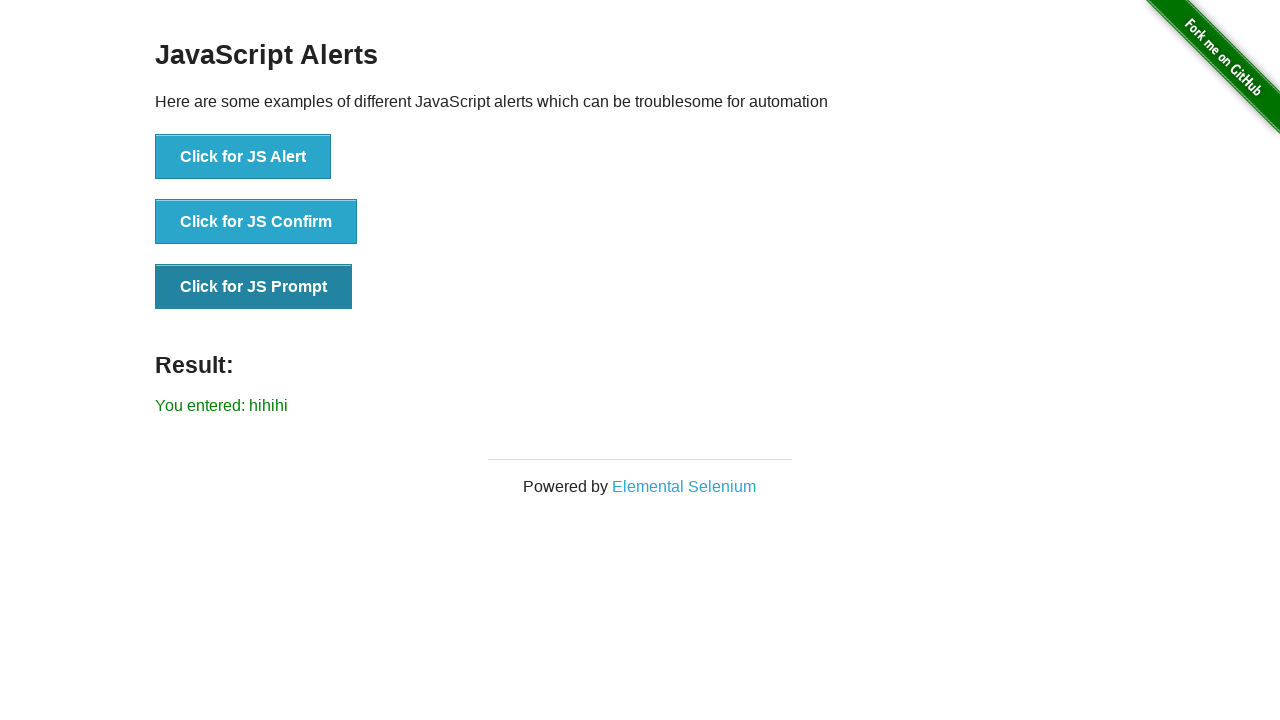